Tests alert popup handling by clicking a button that triggers an alert, then accepting the alert dialog

Starting URL: http://demo.automationtesting.in/Alerts.html

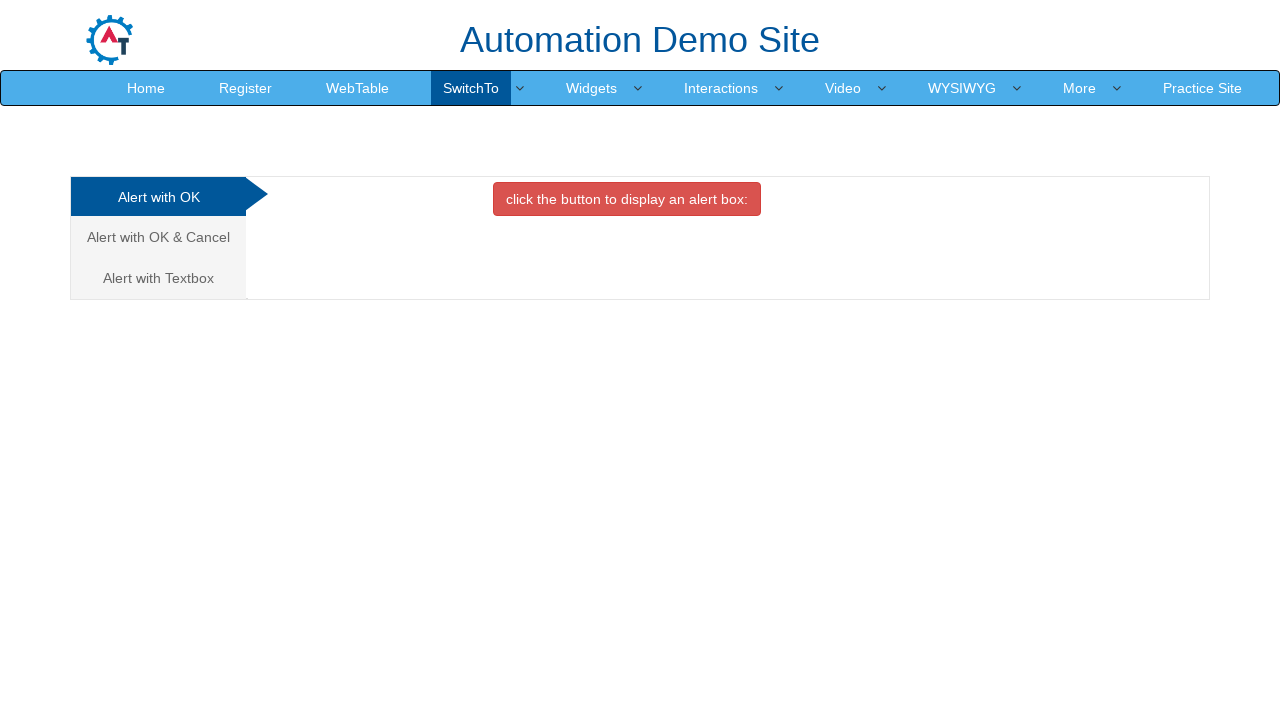

Clicked button to trigger alert popup at (627, 199) on button.btn.btn-danger
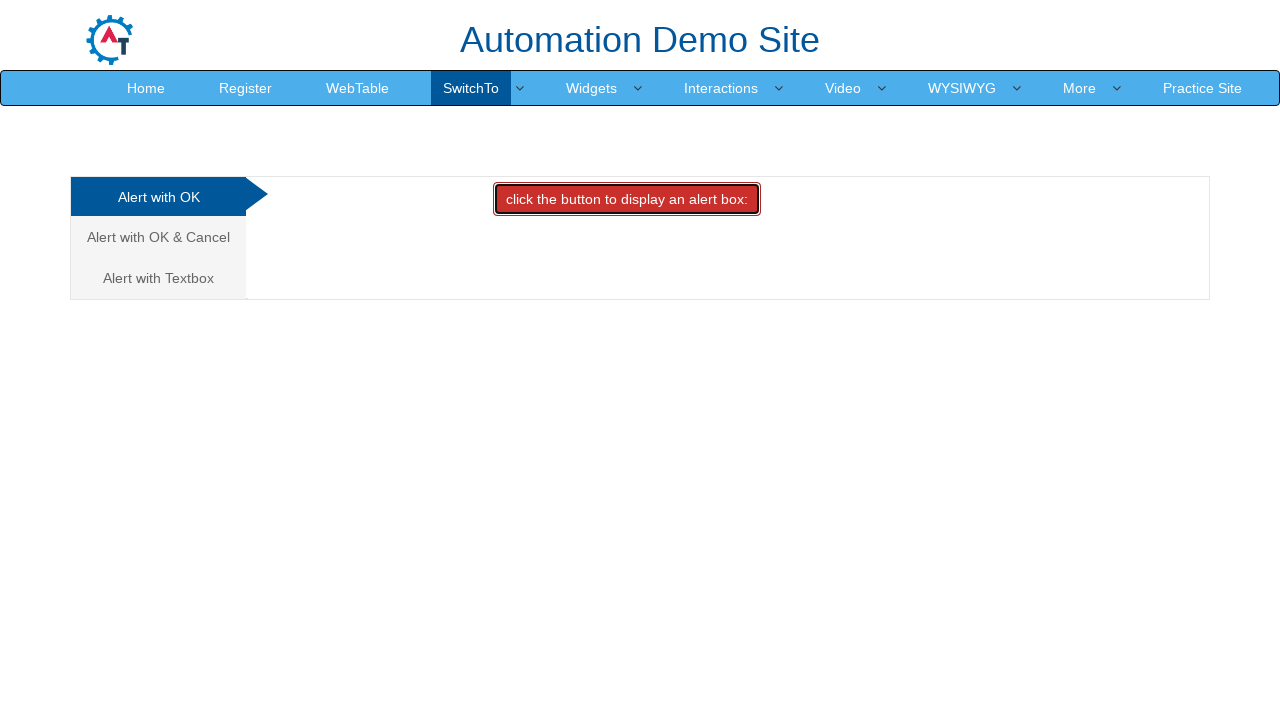

Set up dialog handler to accept alerts
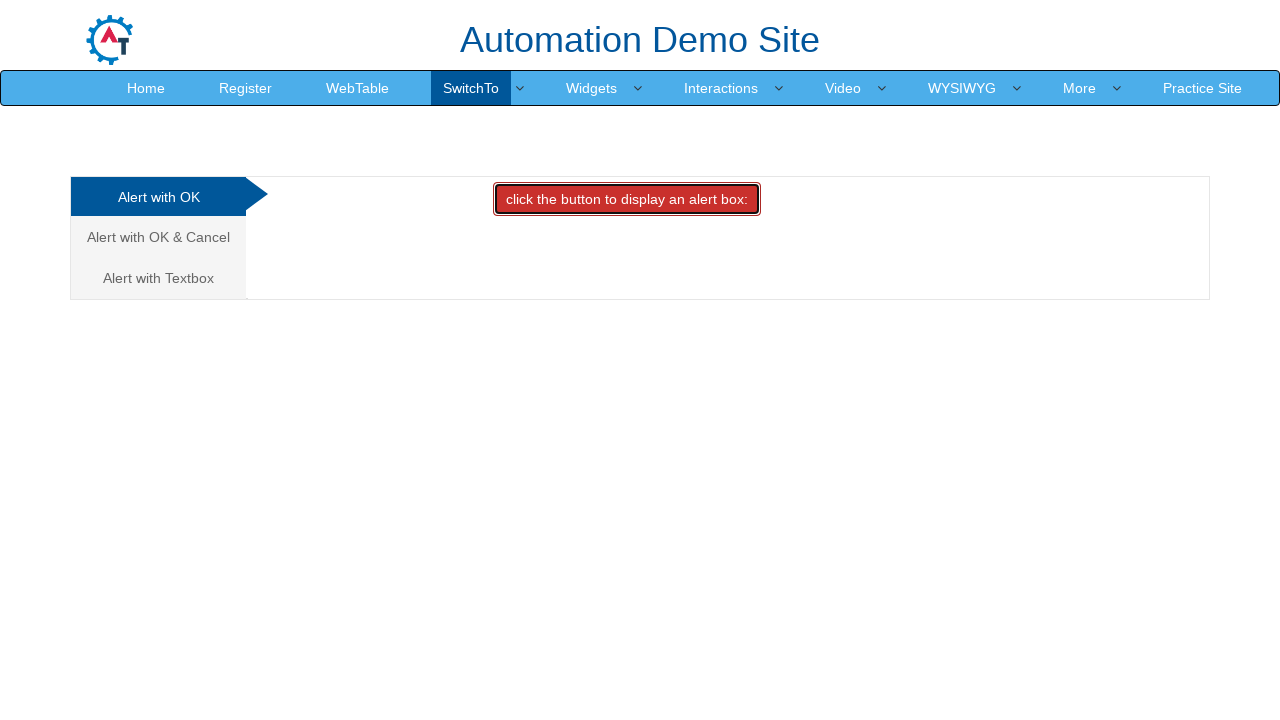

Configured alternative dialog handler function
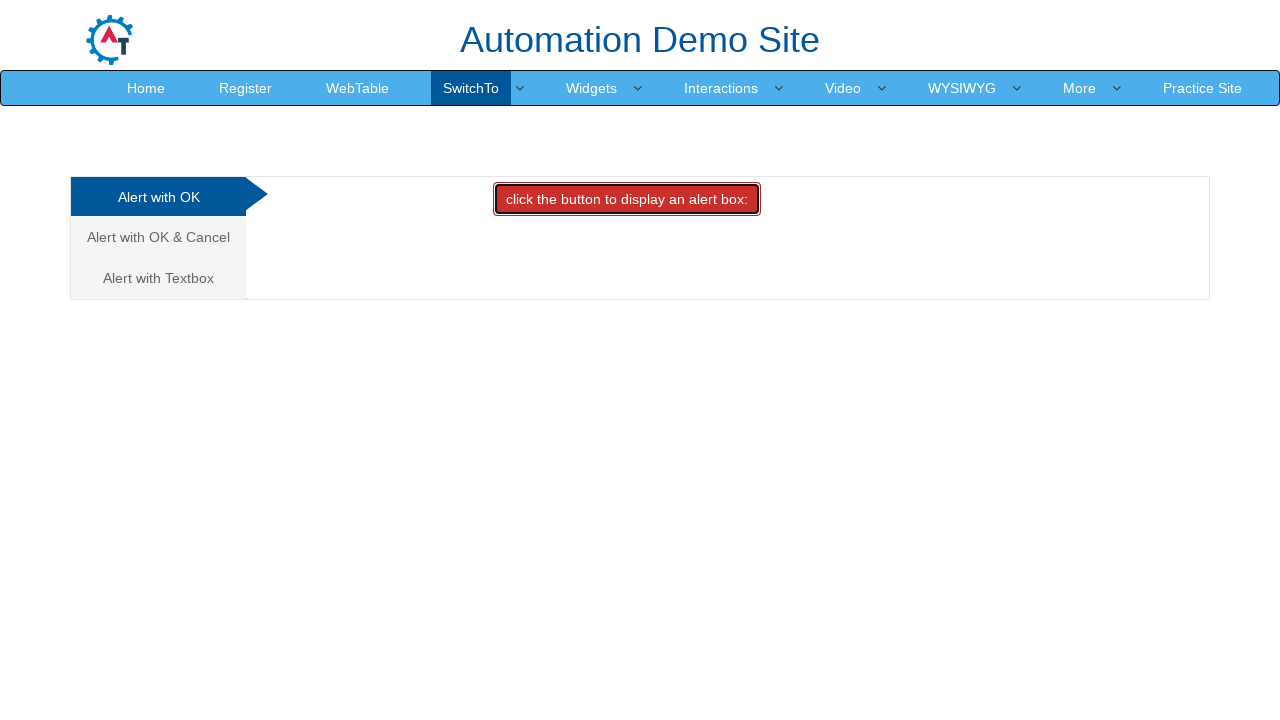

Clicked button again to trigger and accept alert dialog at (627, 199) on button.btn.btn-danger
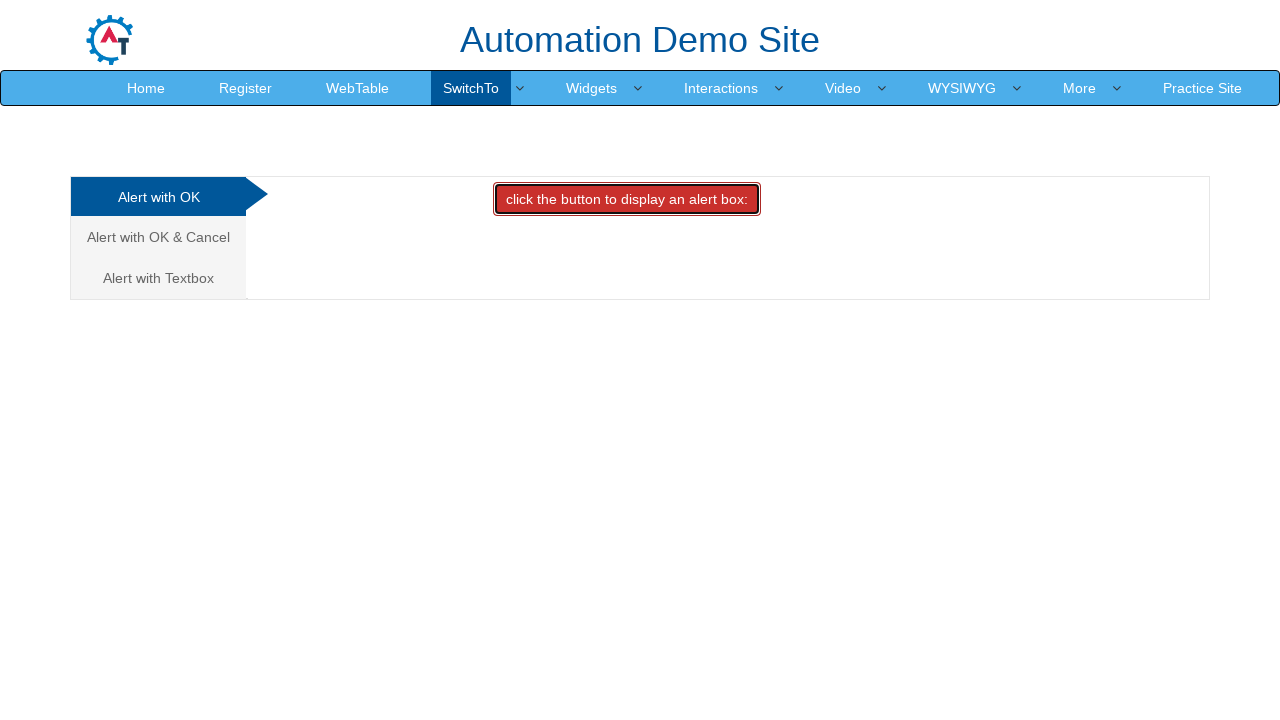

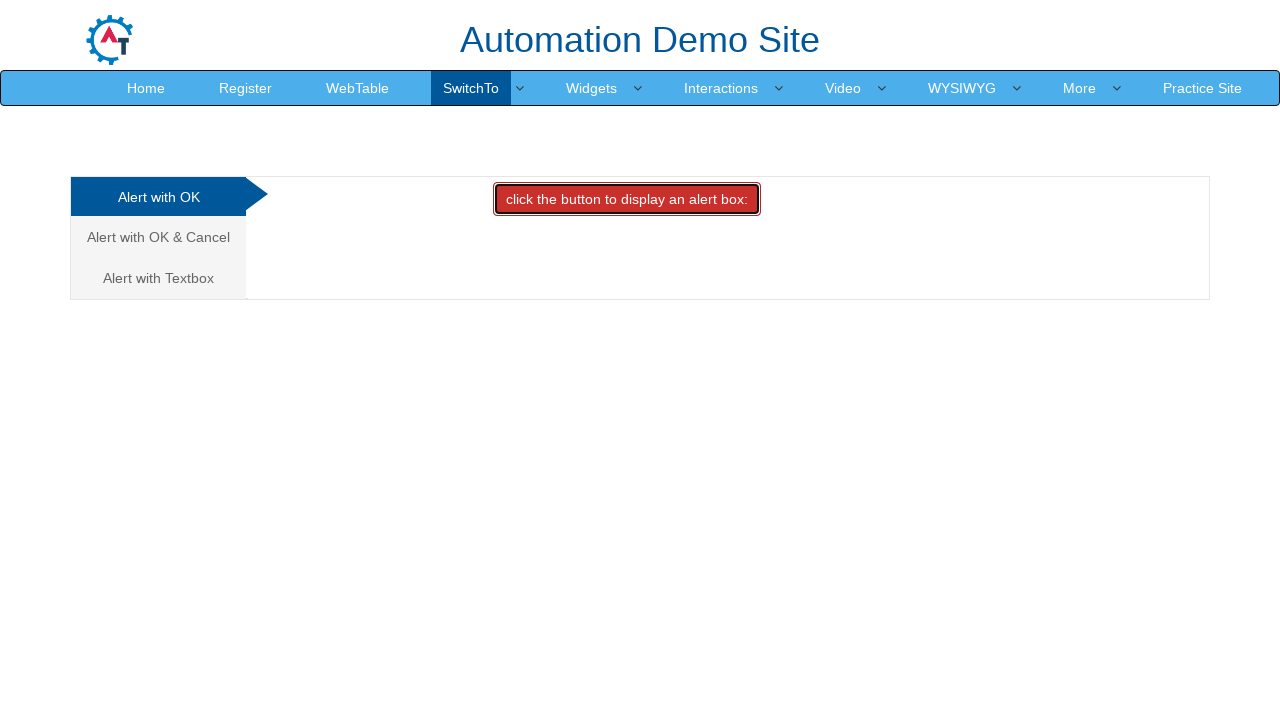